Tests handling of a confirmation dialog by clicking the confirm button and dismissing (canceling) the dialog

Starting URL: https://testautomationpractice.blogspot.com/

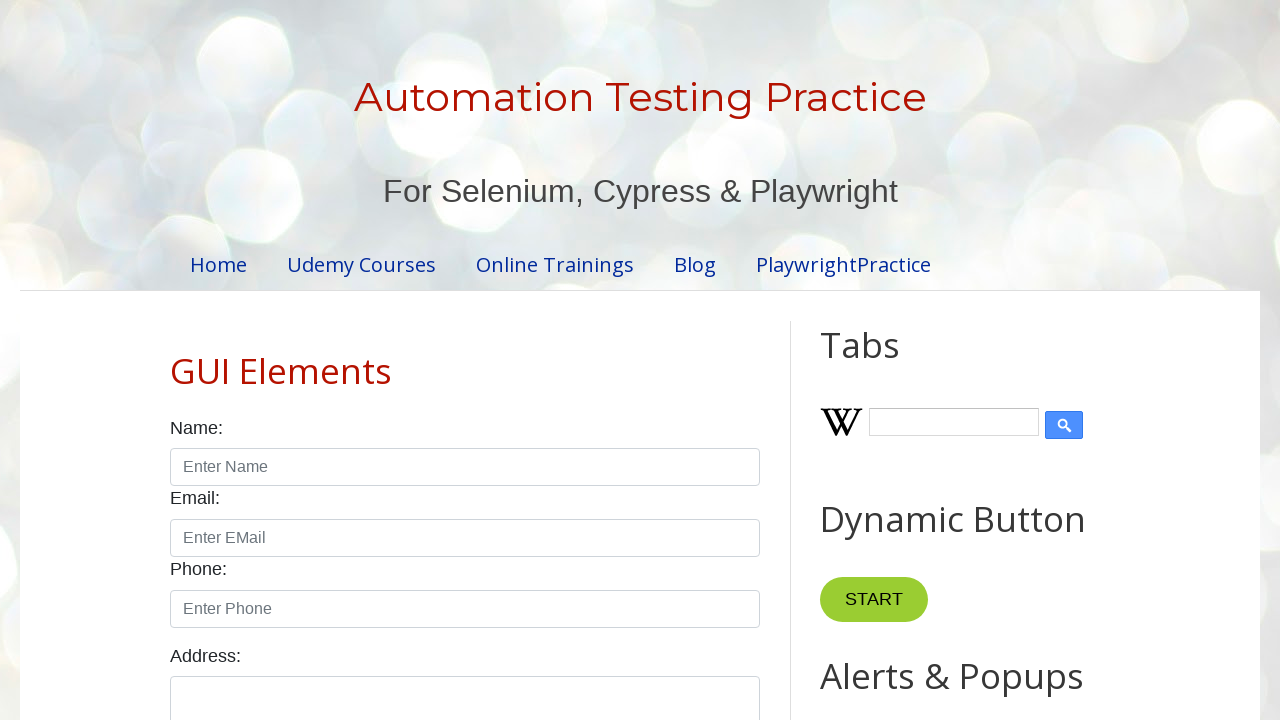

Set up dialog handler to dismiss confirmation dialogs
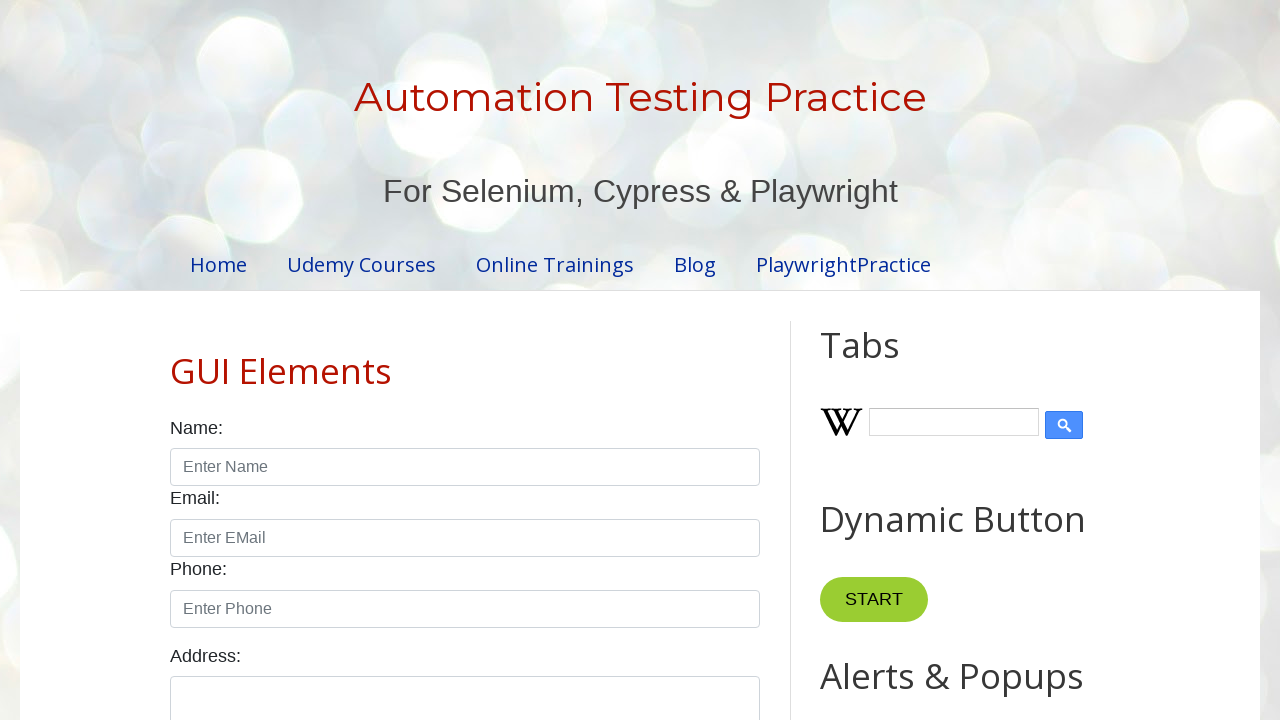

Clicked the confirm button to trigger the confirmation dialog at (912, 360) on #confirmBtn
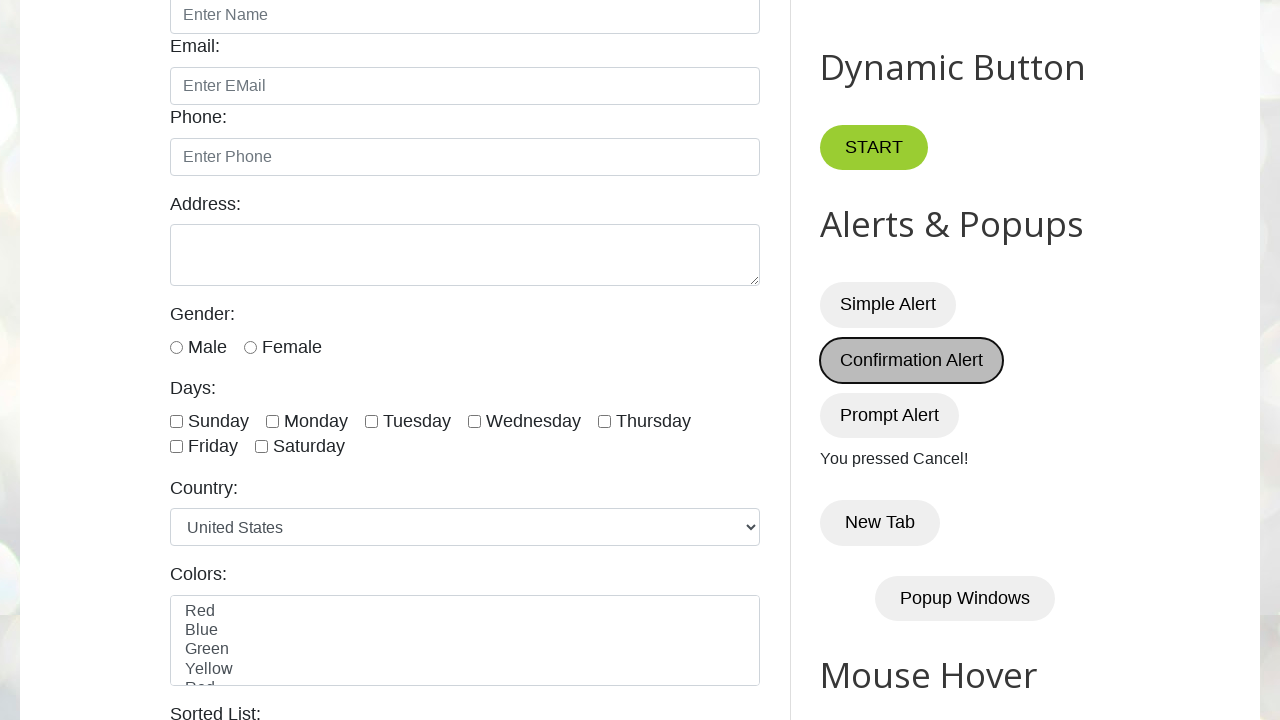

Waited for demo element to load
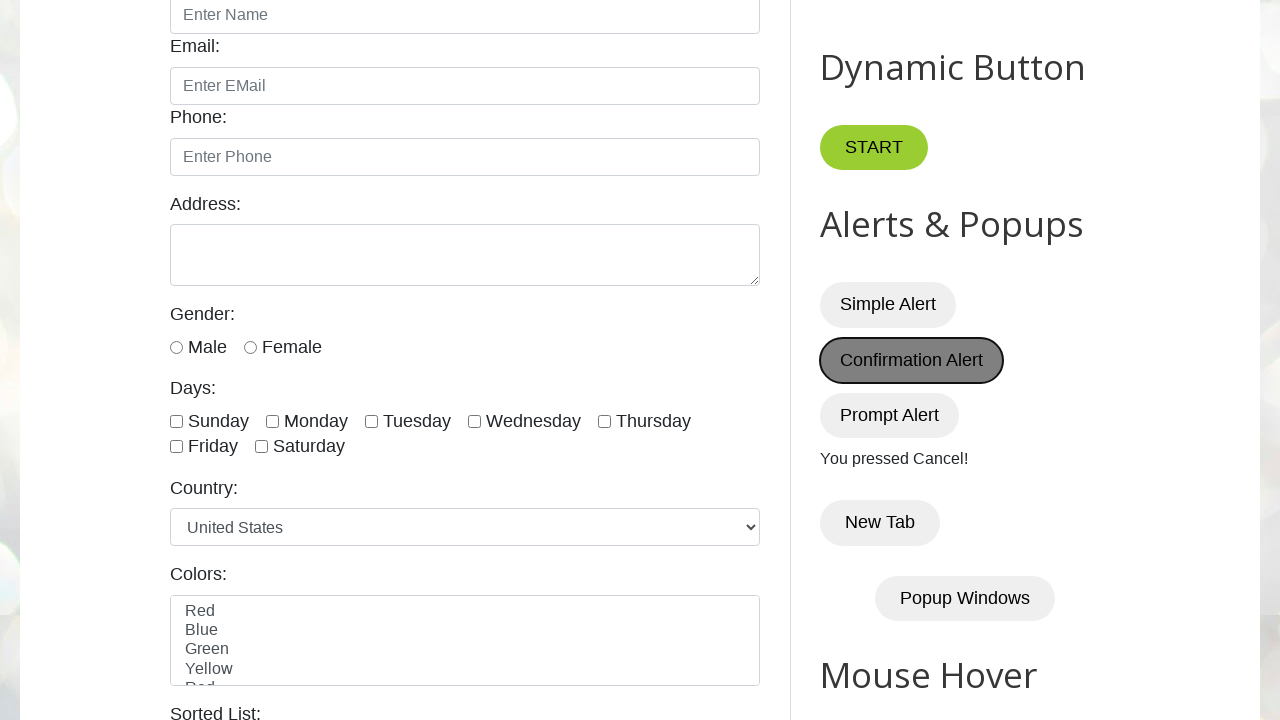

Verified that 'You pressed Cancel!' message is displayed
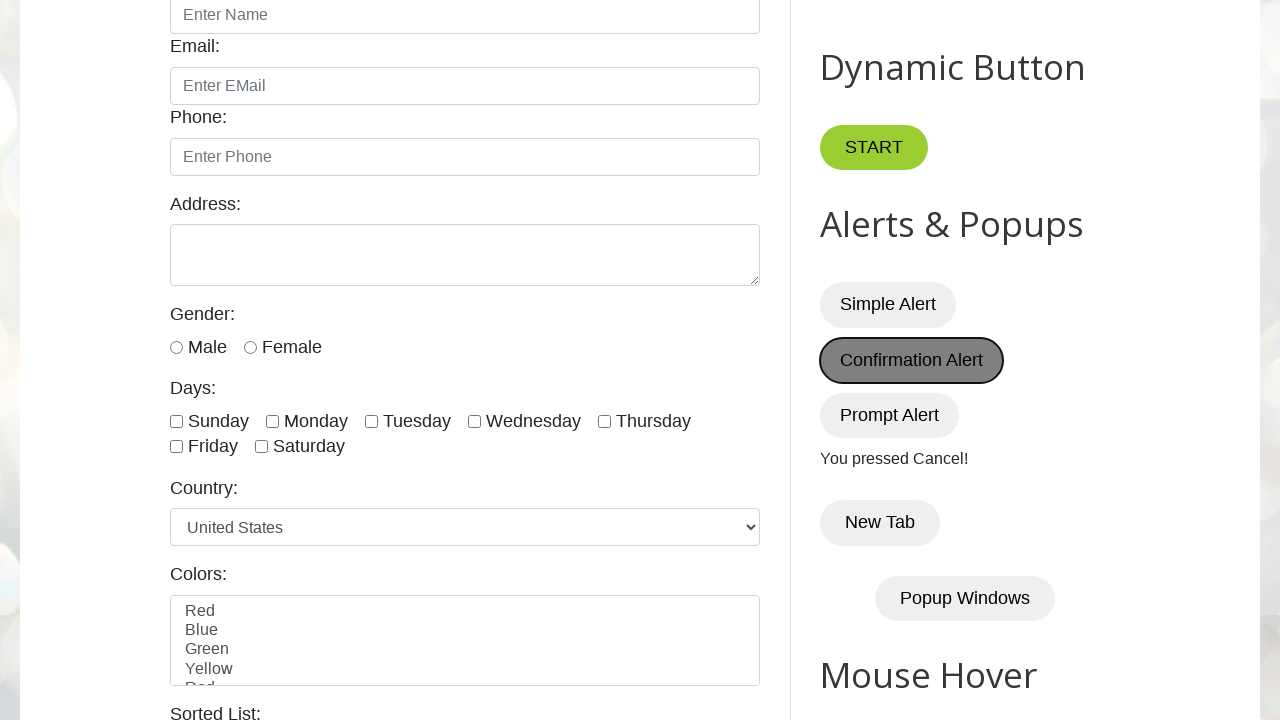

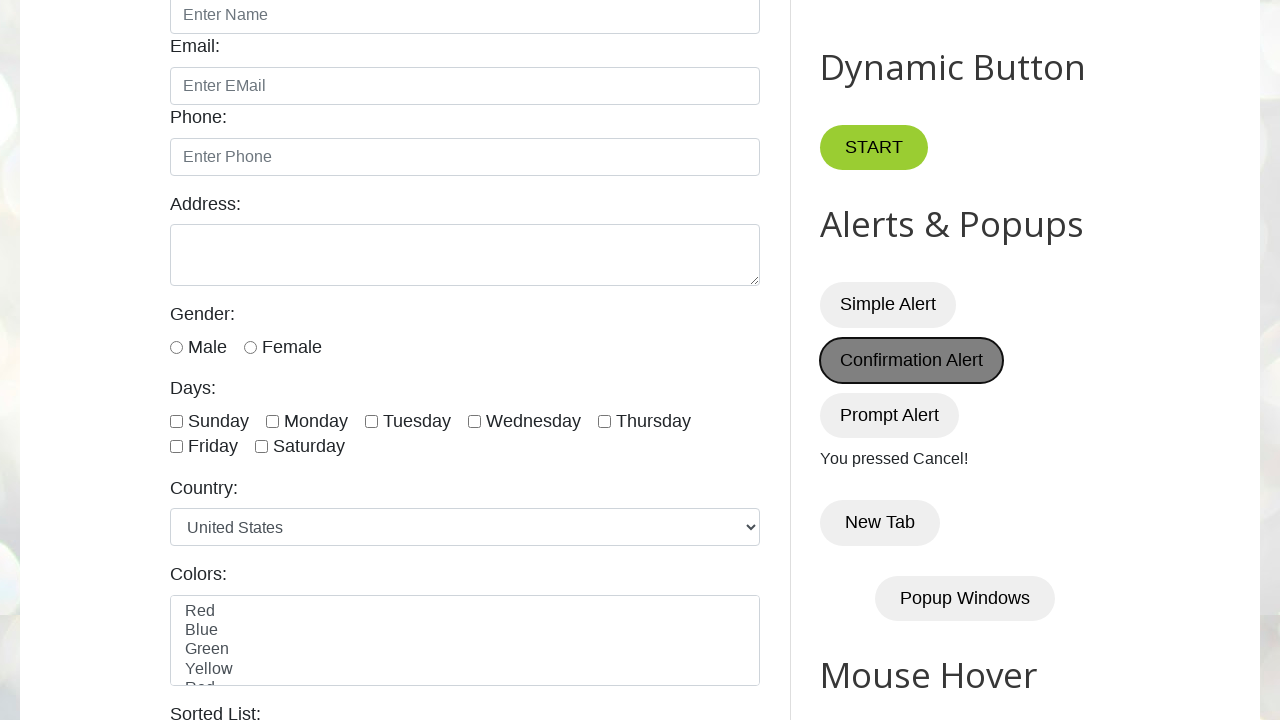